Tests navigation to the widgets section by clicking the widgets link in the navigation menu

Starting URL: https://elfsight.com/

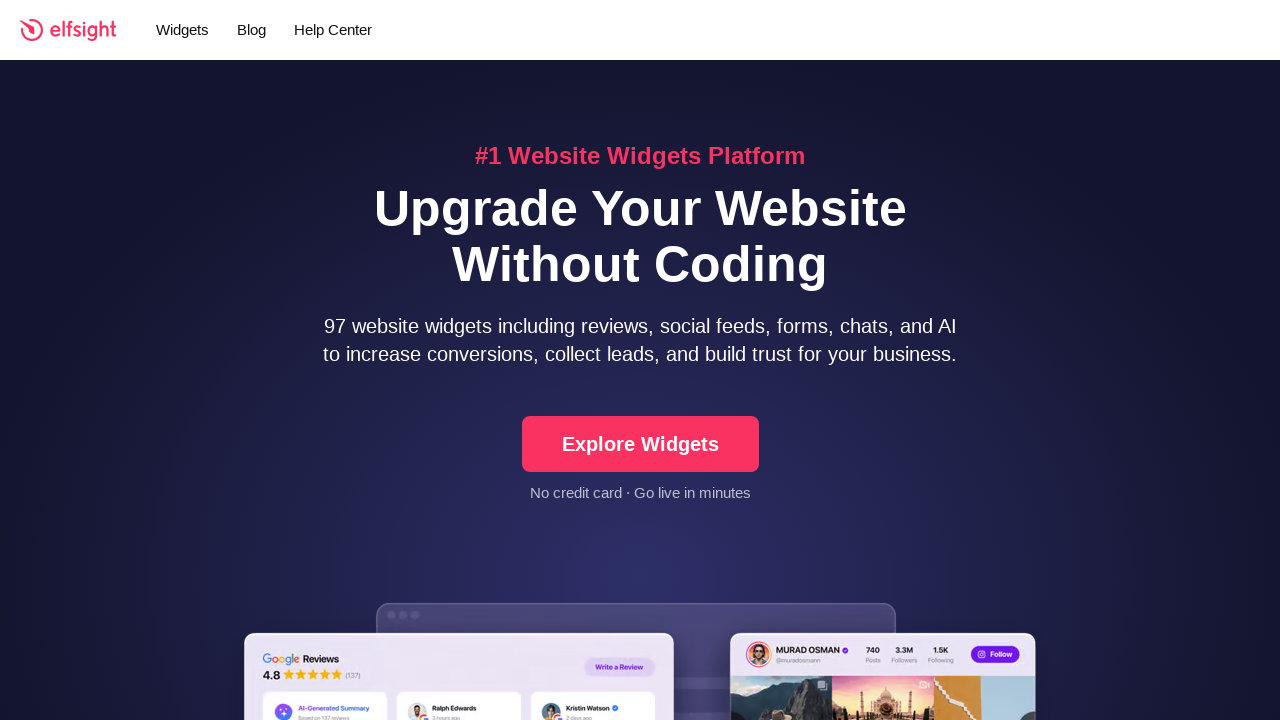

Clicked widgets link in navigation menu at (333, 30) on xpath=/html/body/div[3]/div/header/div/nav/ul/li[3]/a
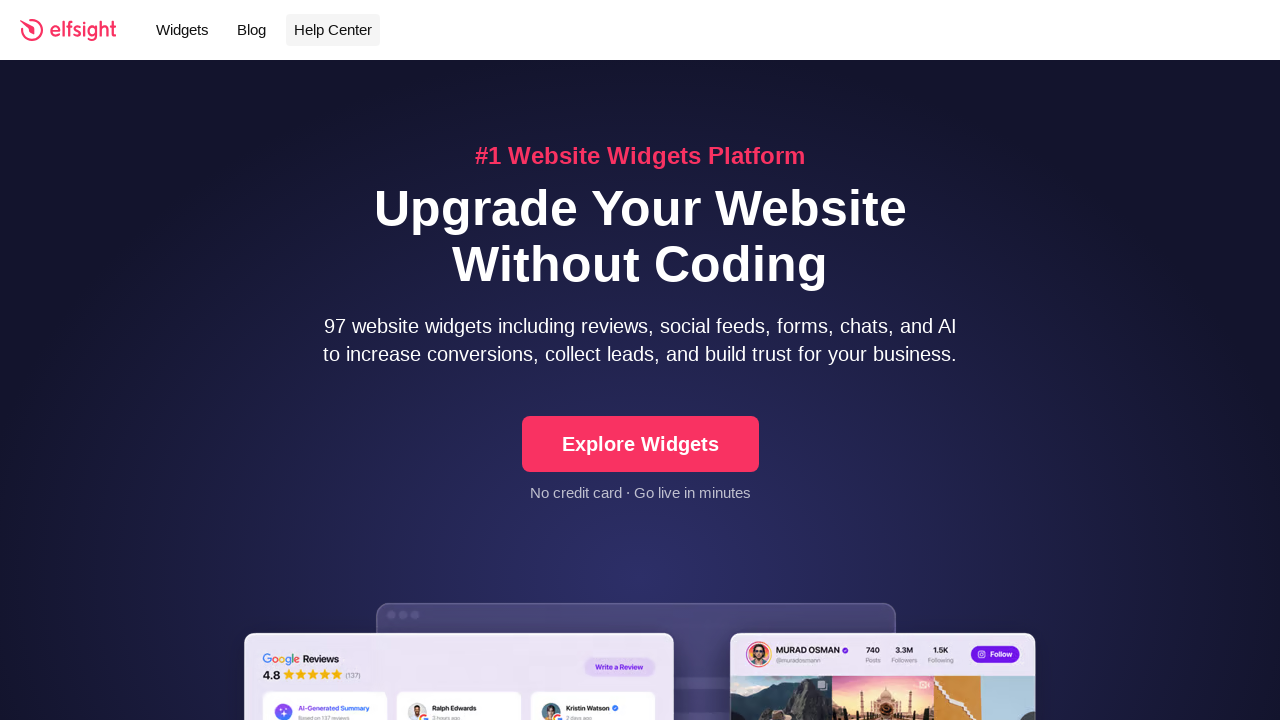

Waited for widgets page to load (network idle)
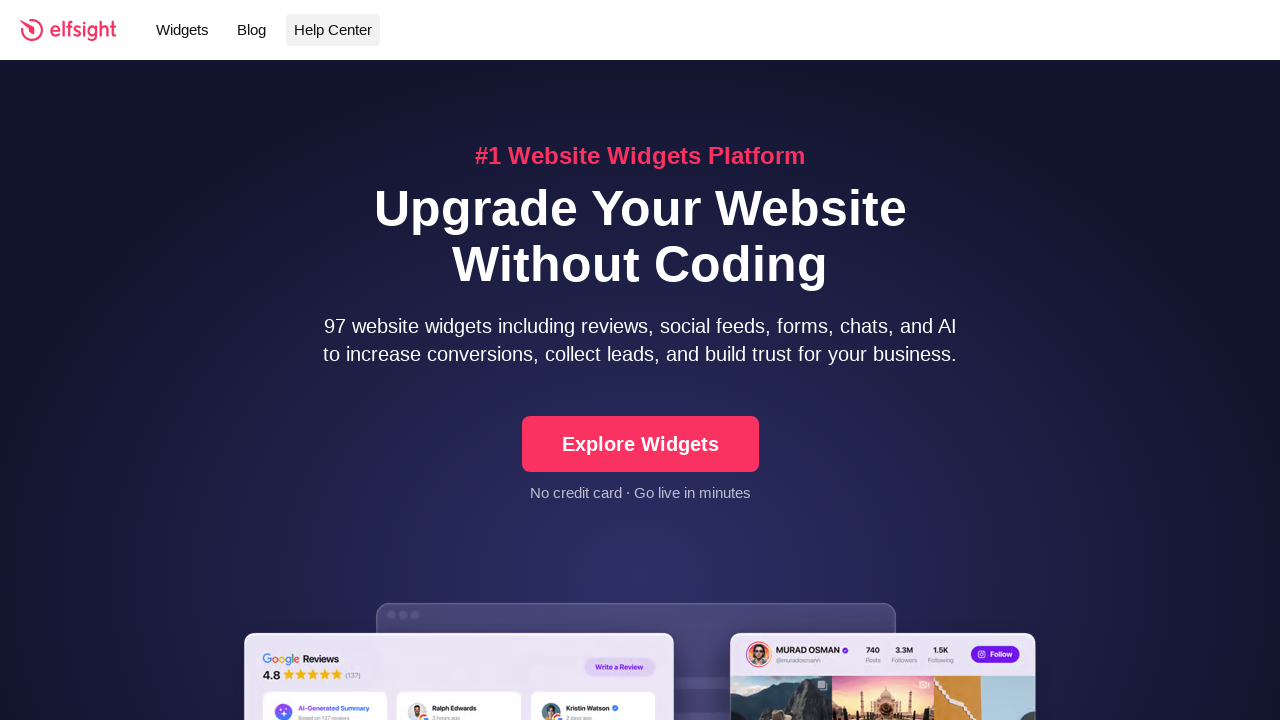

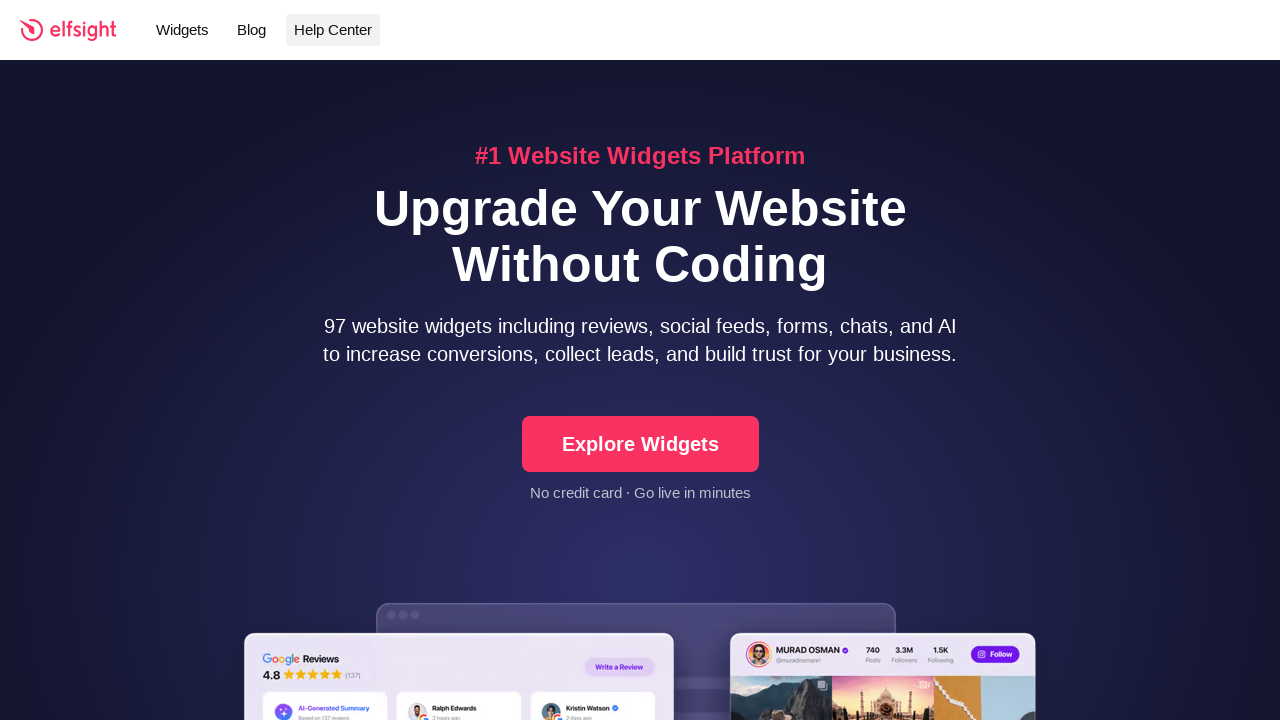